Tests the jQuery UI selectable demo by switching to an iframe and interacting with selectable list items

Starting URL: https://jqueryui.com/selectable/

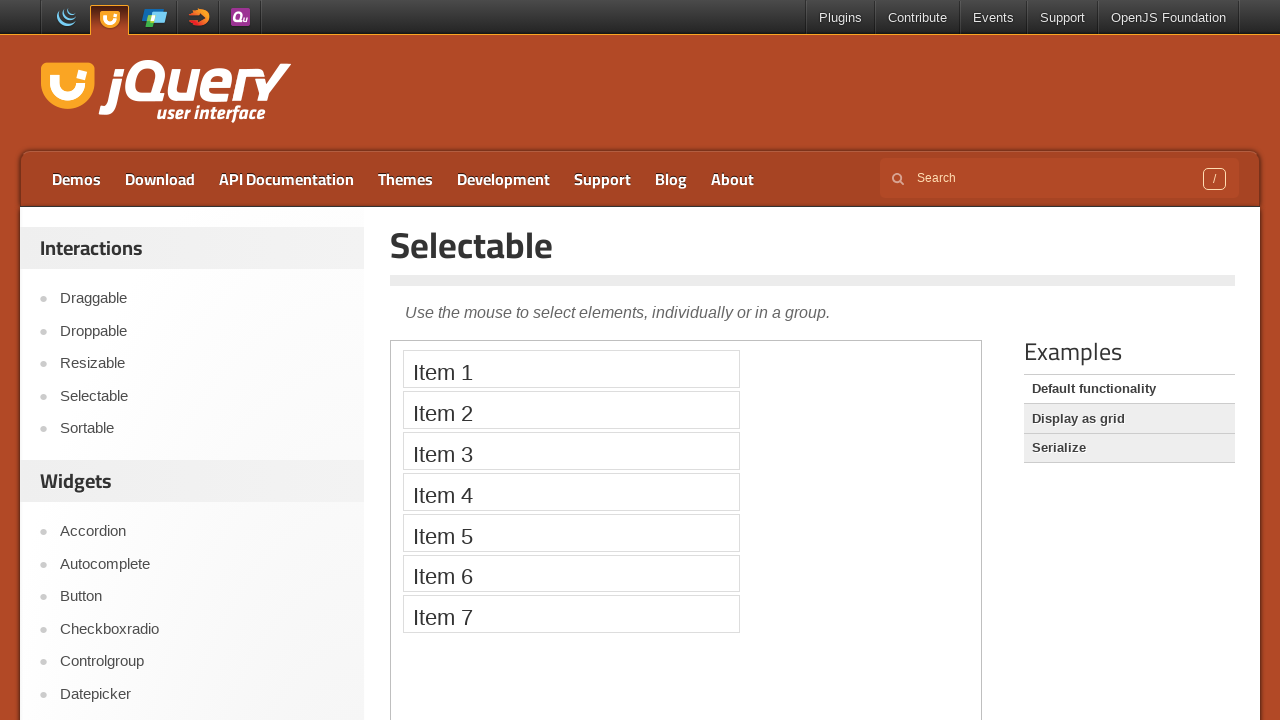

Located the iframe containing the selectable demo
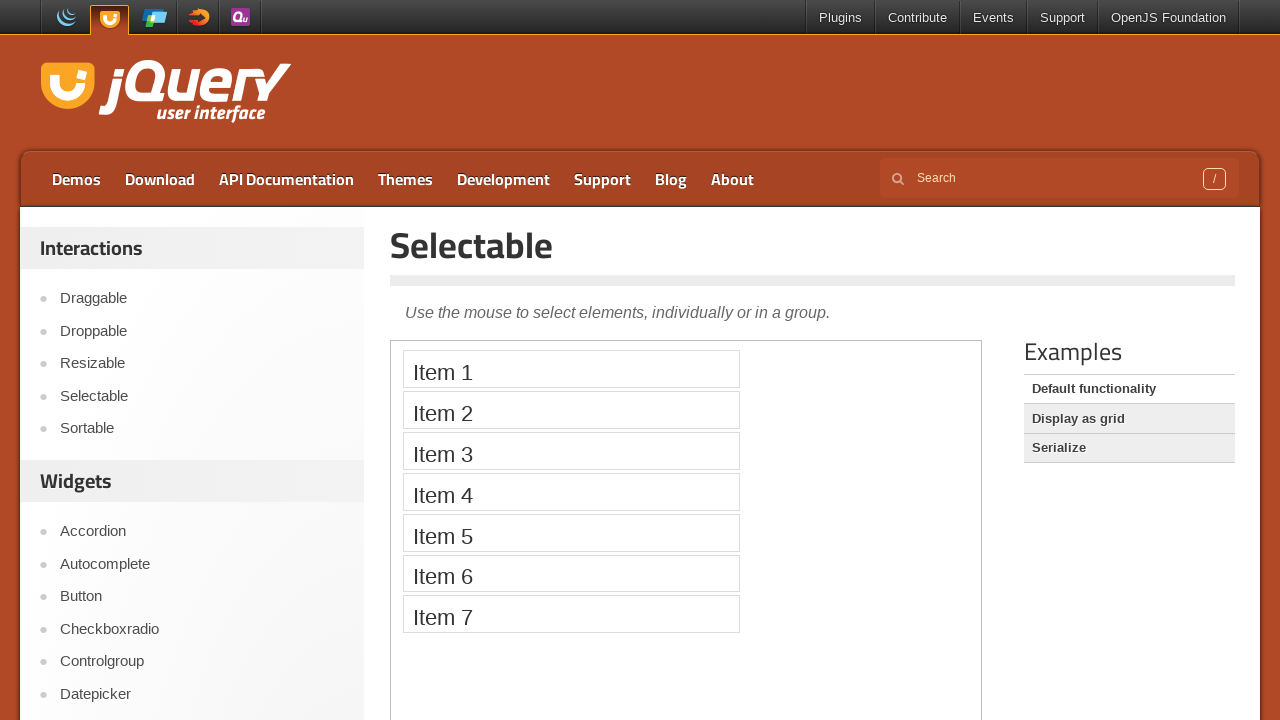

Clicked the first selectable item in the list at (571, 369) on iframe >> nth=0 >> internal:control=enter-frame >> #selectable li >> nth=0
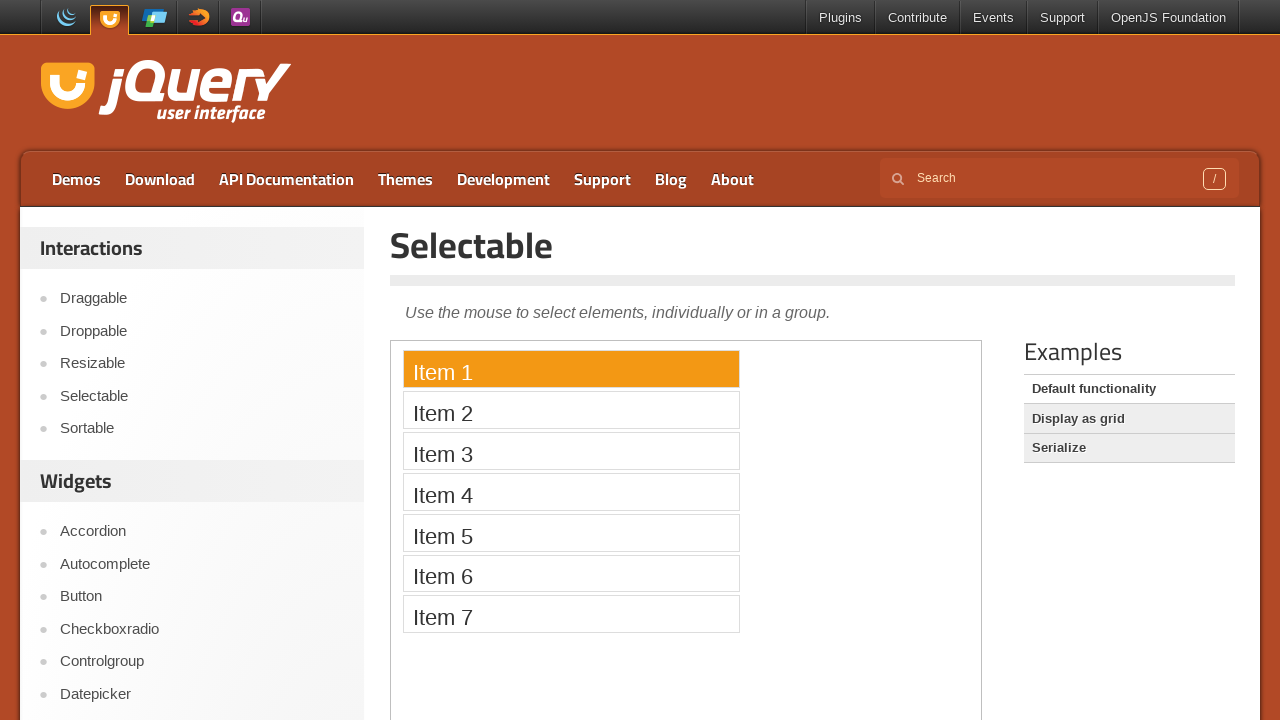

Clicked the first selectable item again at (571, 369) on iframe >> nth=0 >> internal:control=enter-frame >> #selectable li >> nth=0
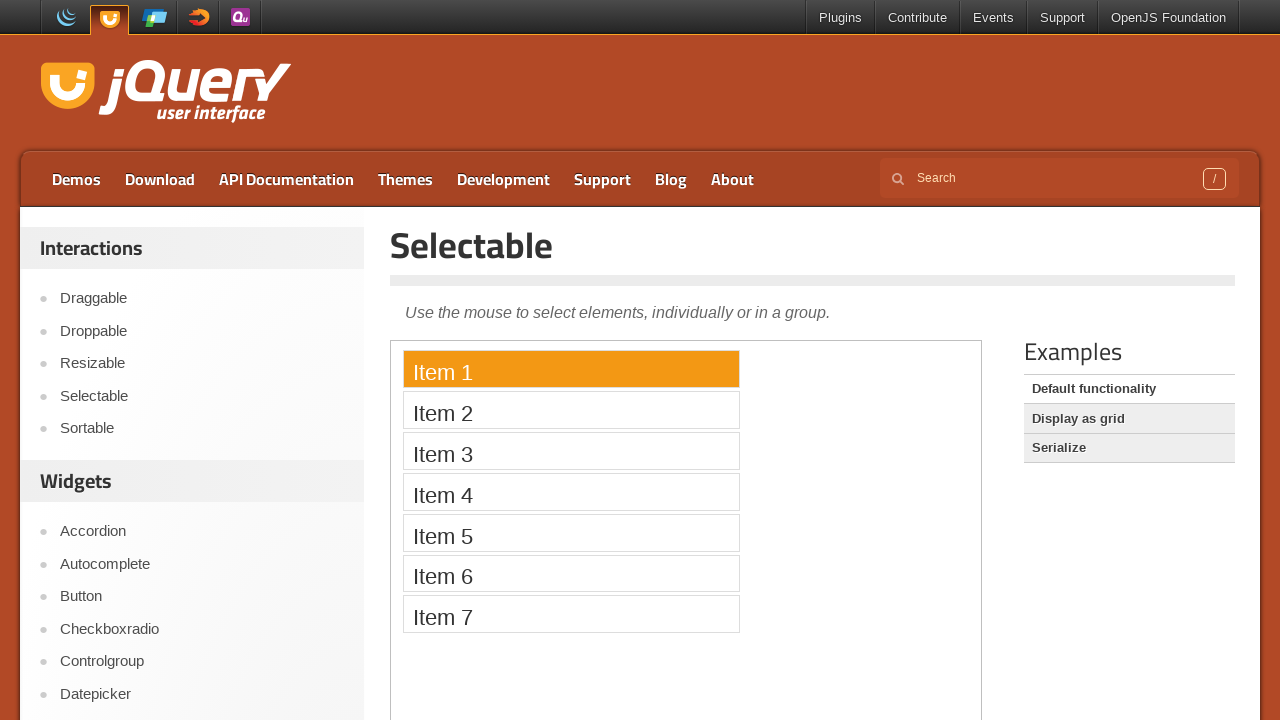

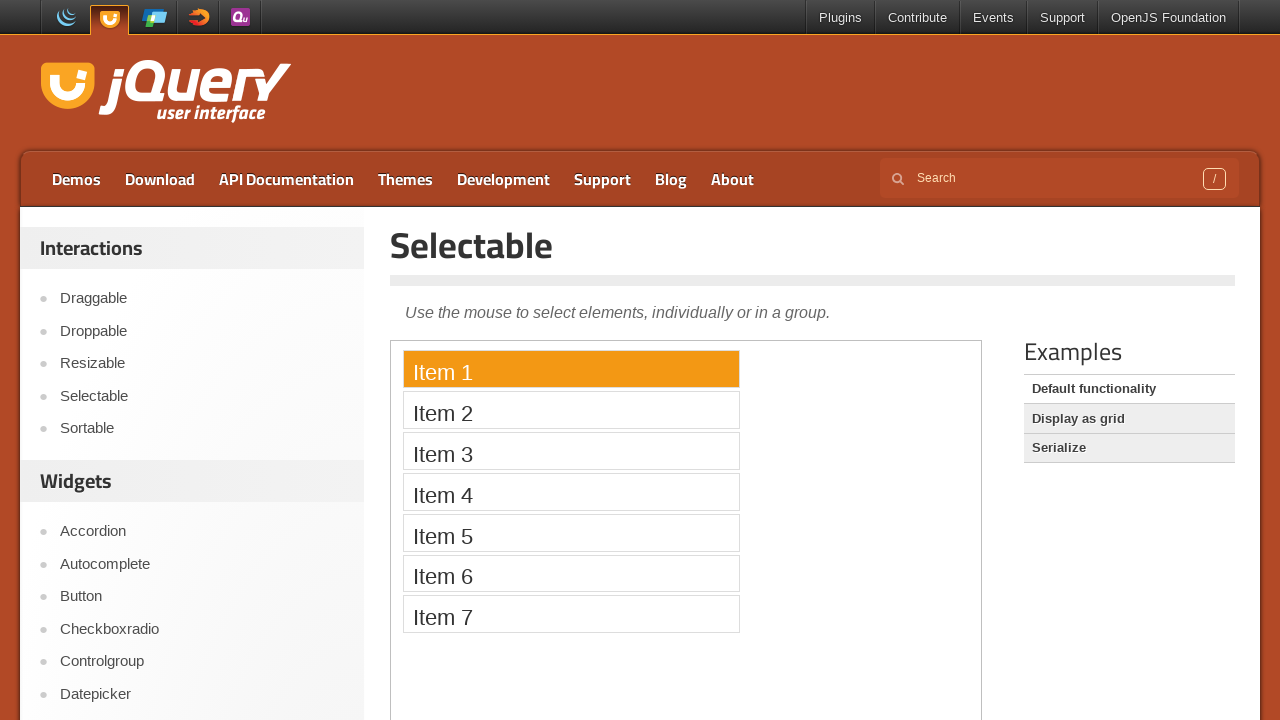